Tests dynamic properties page by waiting for a button to become clickable and then clicking it

Starting URL: https://demoqa.com/dynamic-properties

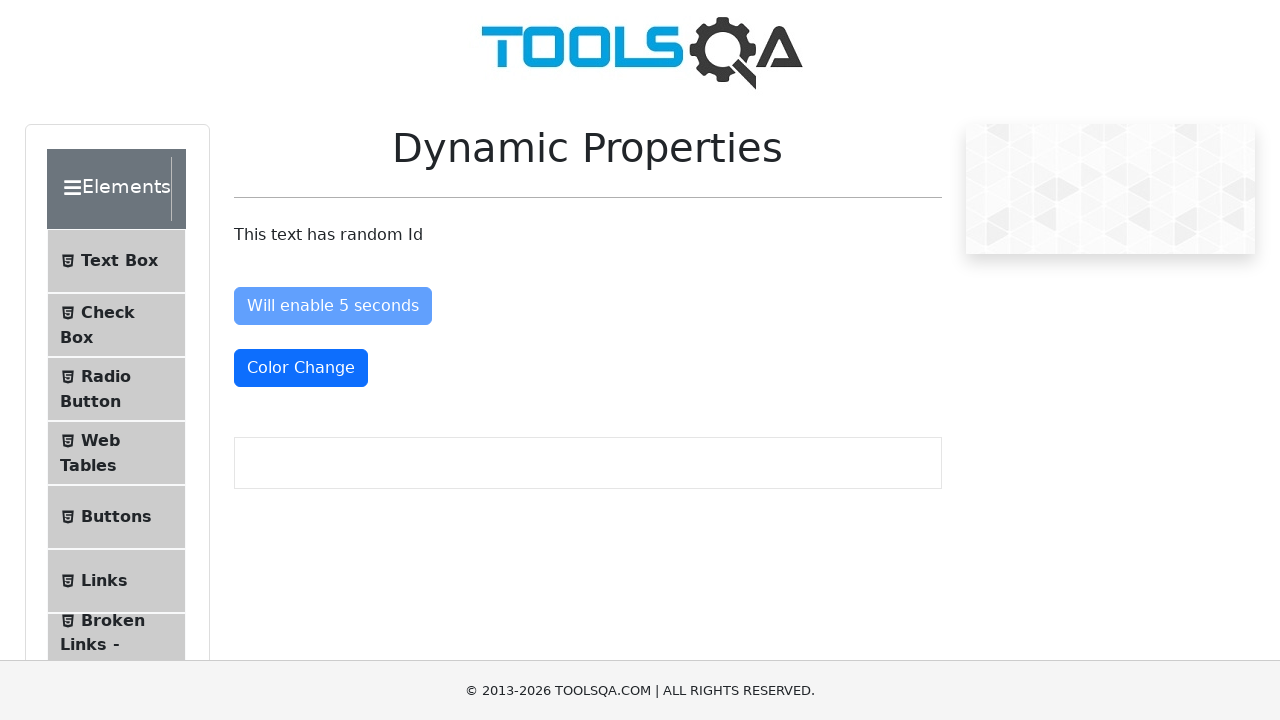

Waited for dynamic button to become enabled (not disabled)
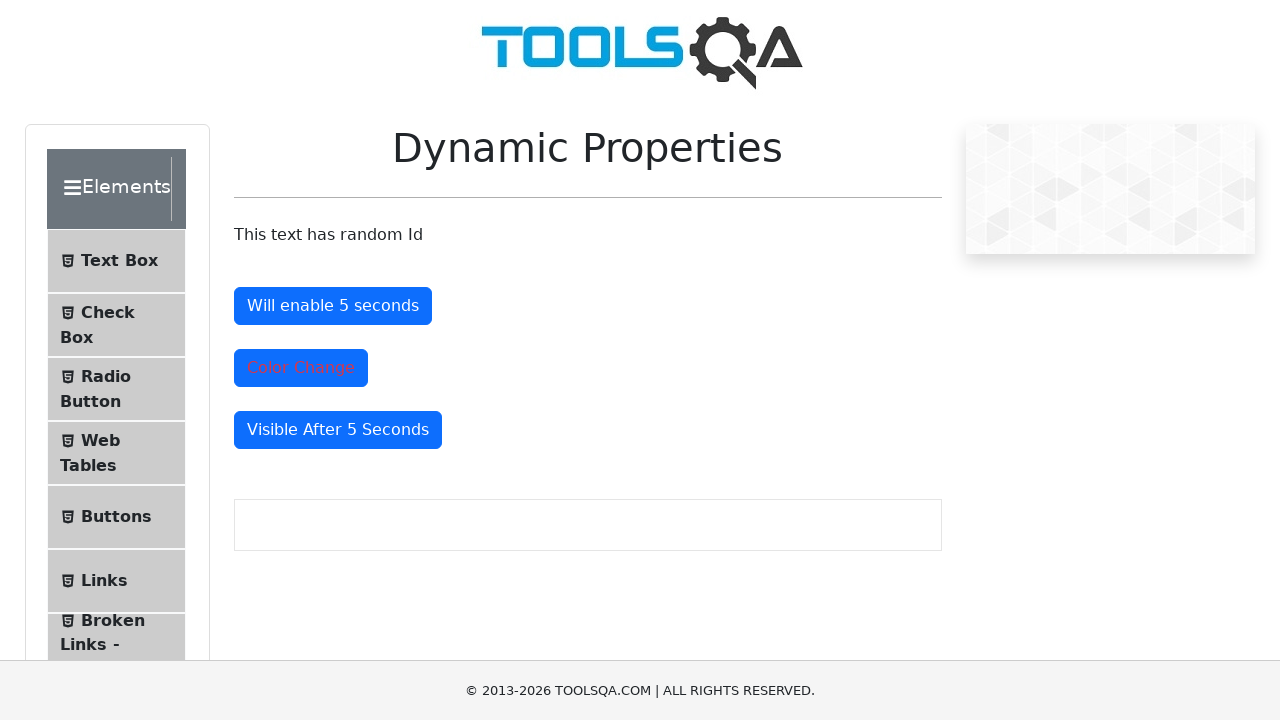

Clicked the enabled button at (333, 306) on #enableAfter
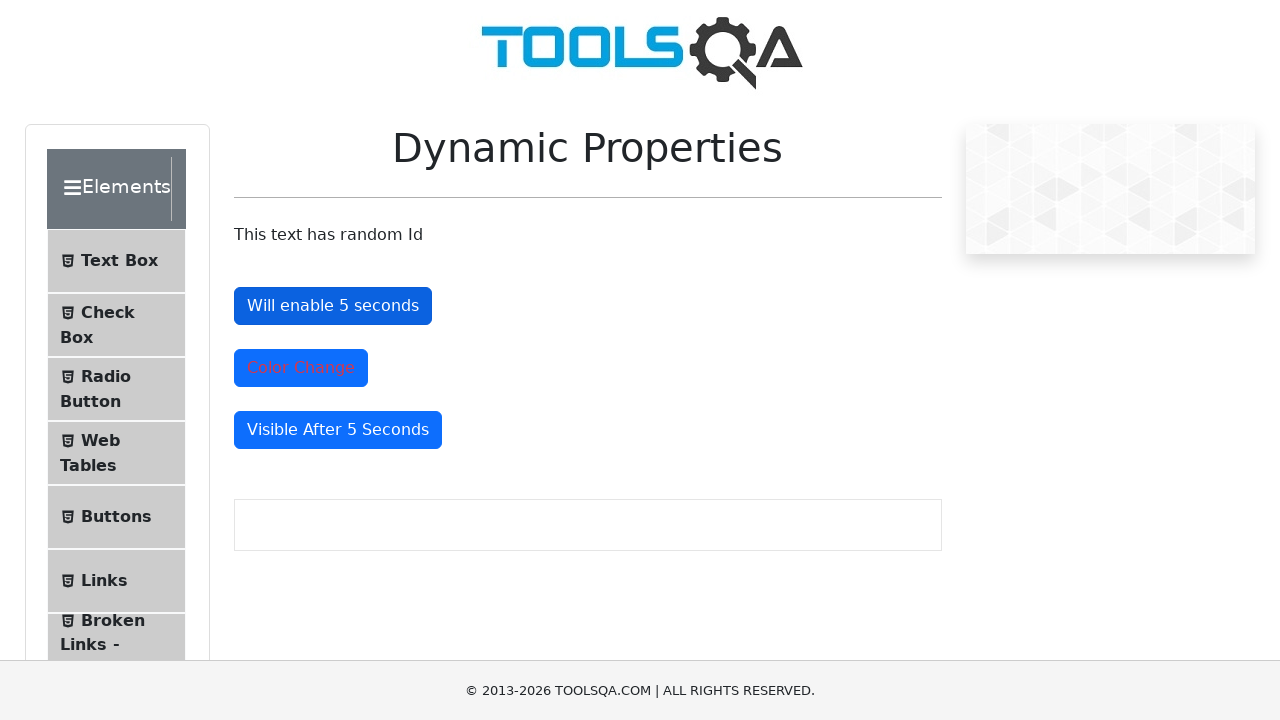

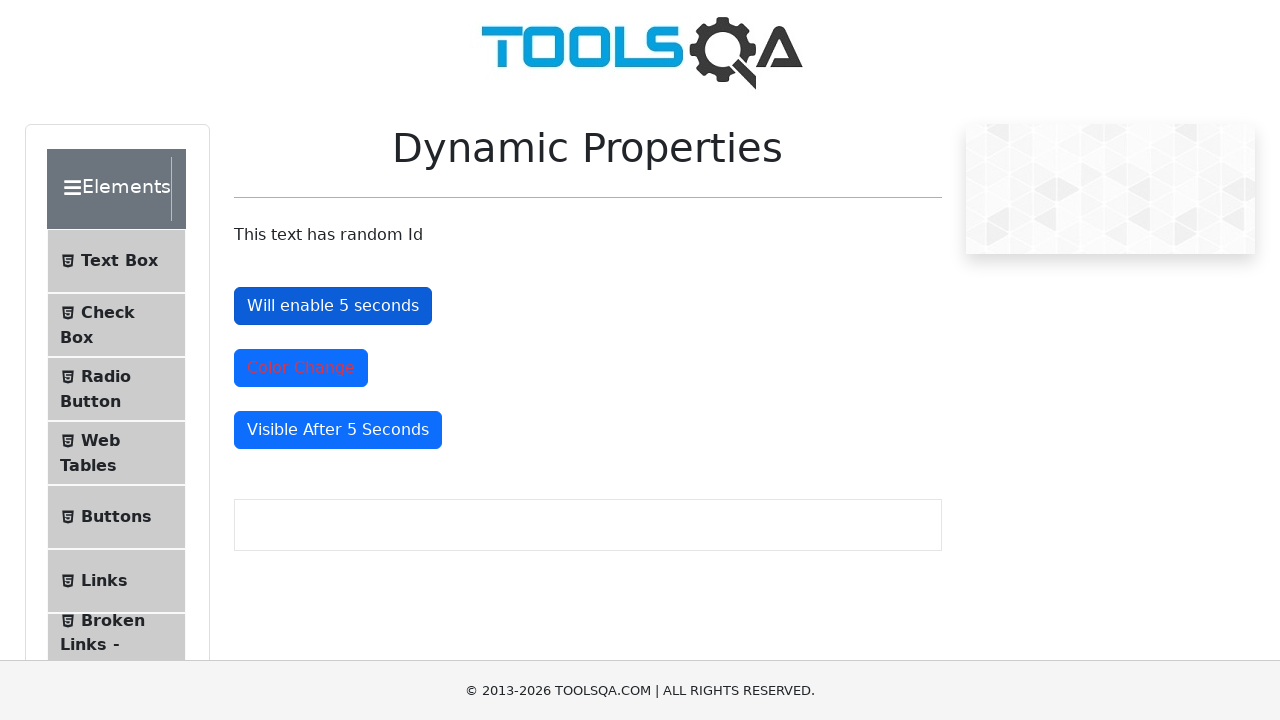